Tests add/remove element functionality by clicking 'Add Element' twice to create two delete buttons, then clicking one delete button, and verifying only one delete button remains.

Starting URL: https://the-internet.herokuapp.com/add_remove_elements/

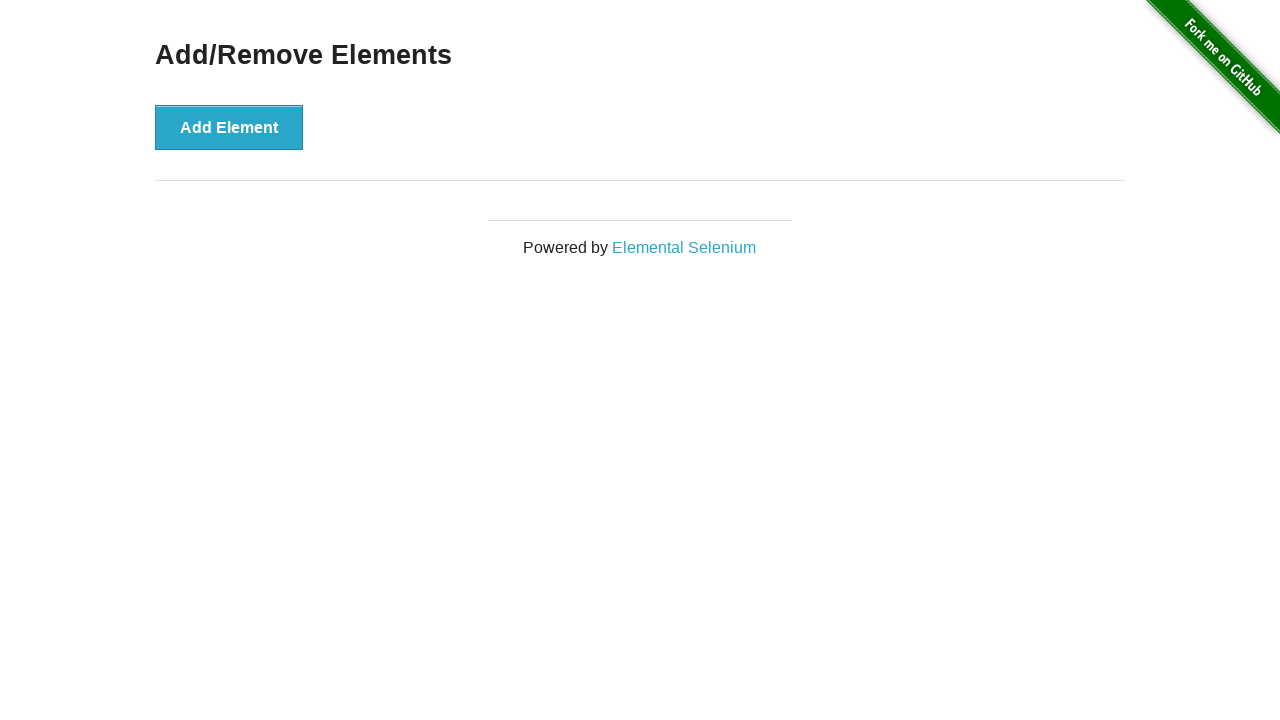

Clicked 'Add Element' button first time at (229, 127) on xpath=//button[text()='Add Element']
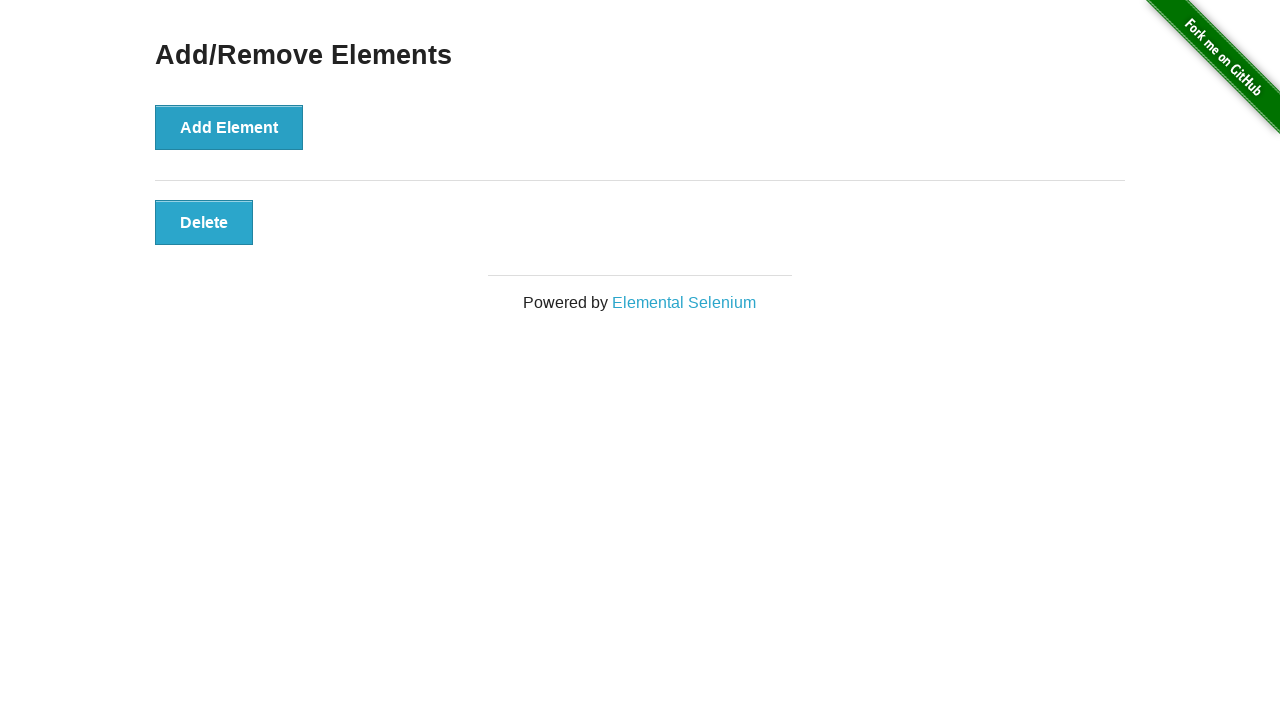

Clicked 'Add Element' button second time at (229, 127) on xpath=//button[text()='Add Element']
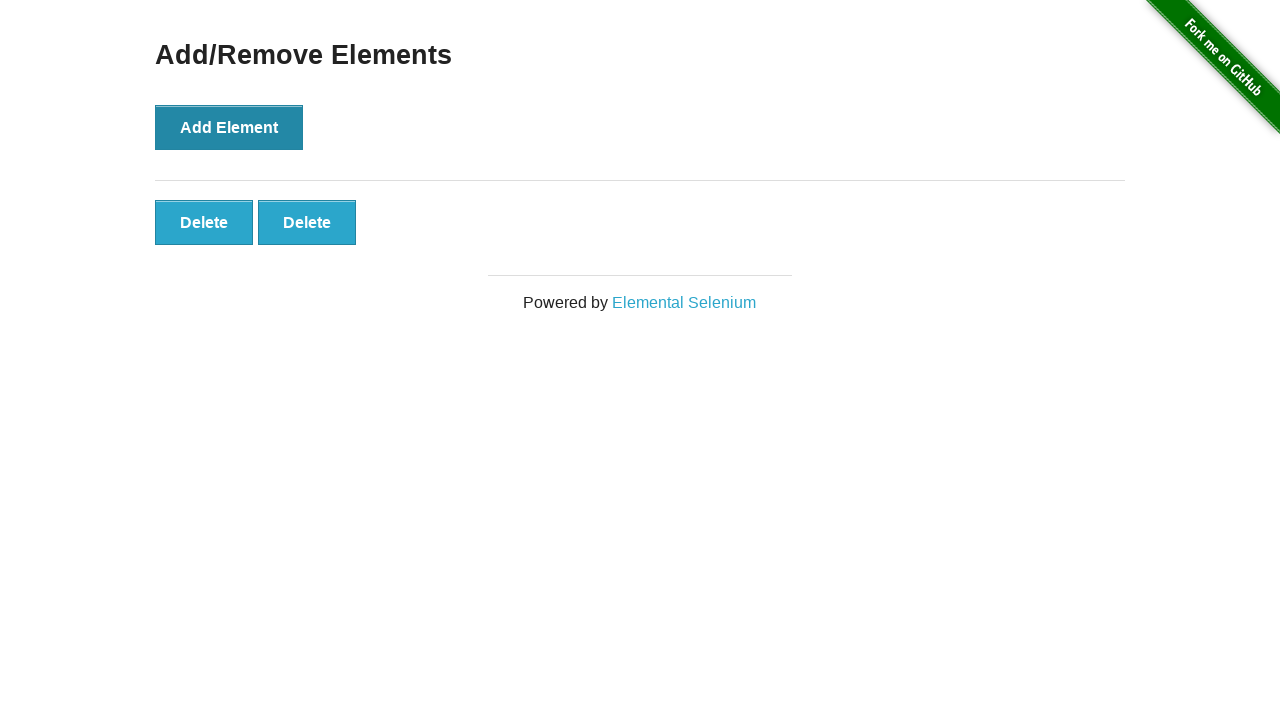

Clicked first 'Delete' button at (204, 222) on xpath=//button[text()='Delete']
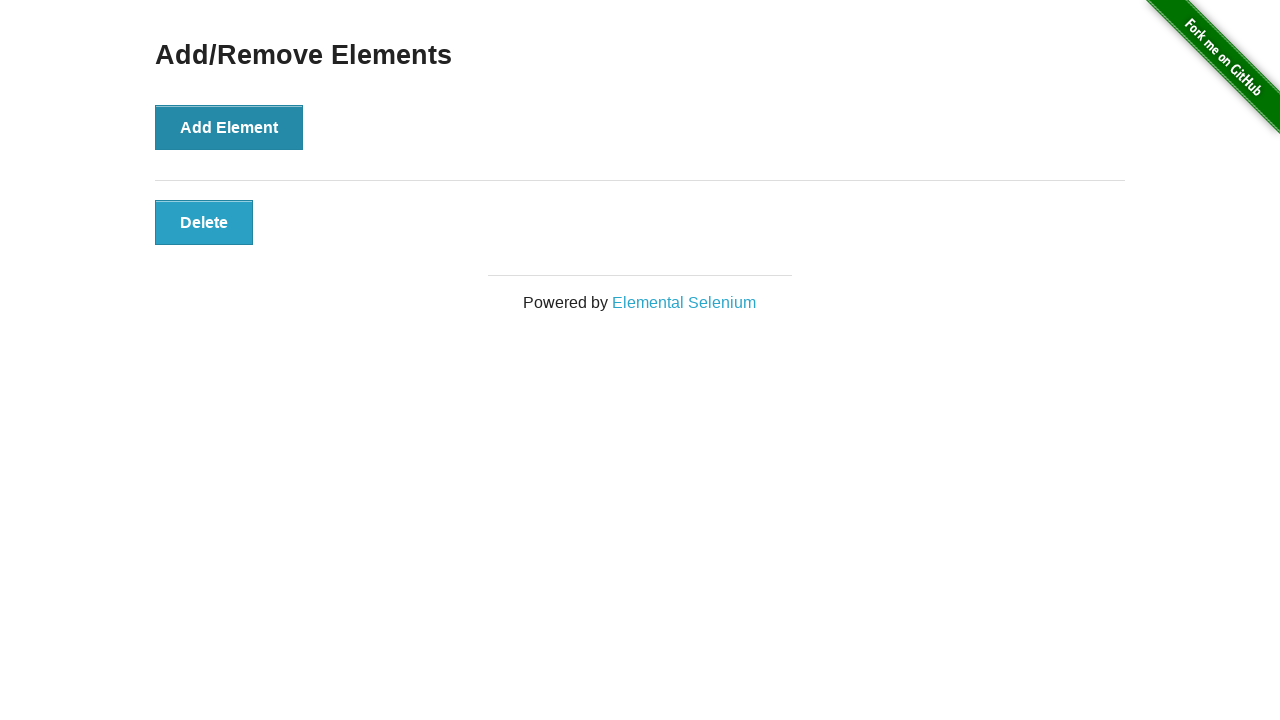

Located all 'Delete' buttons
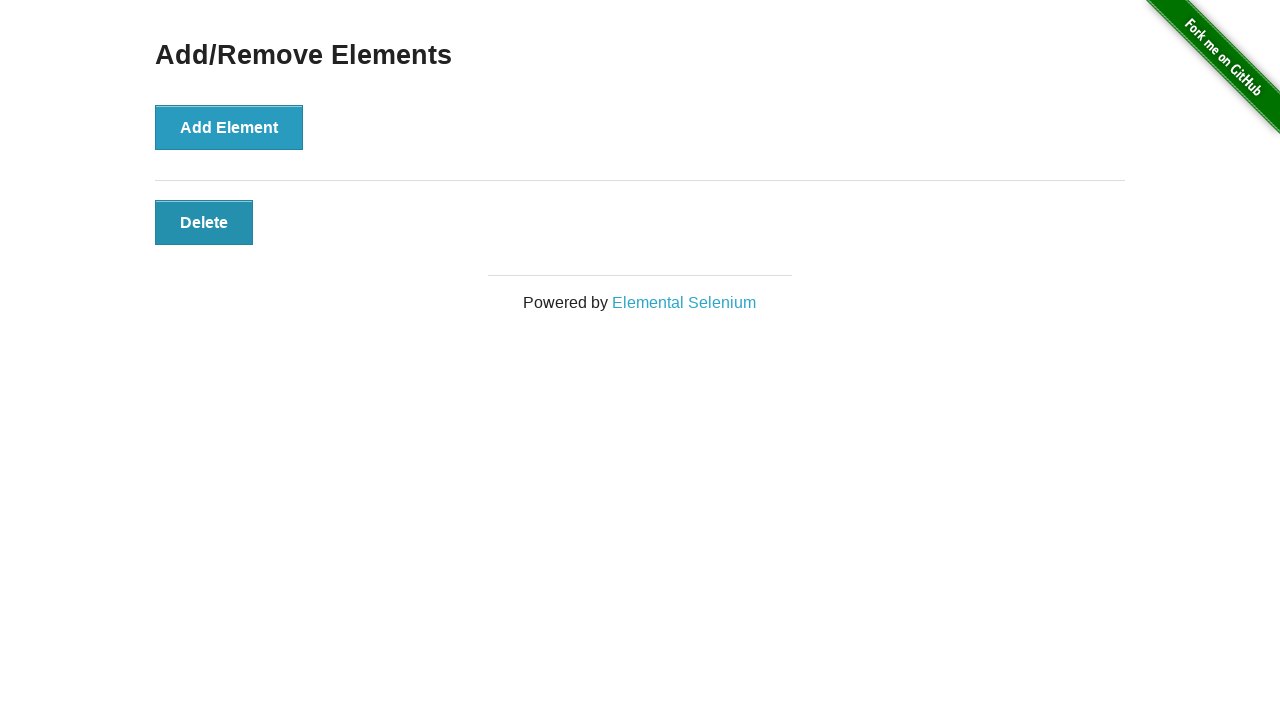

Verified that exactly one 'Delete' button remains
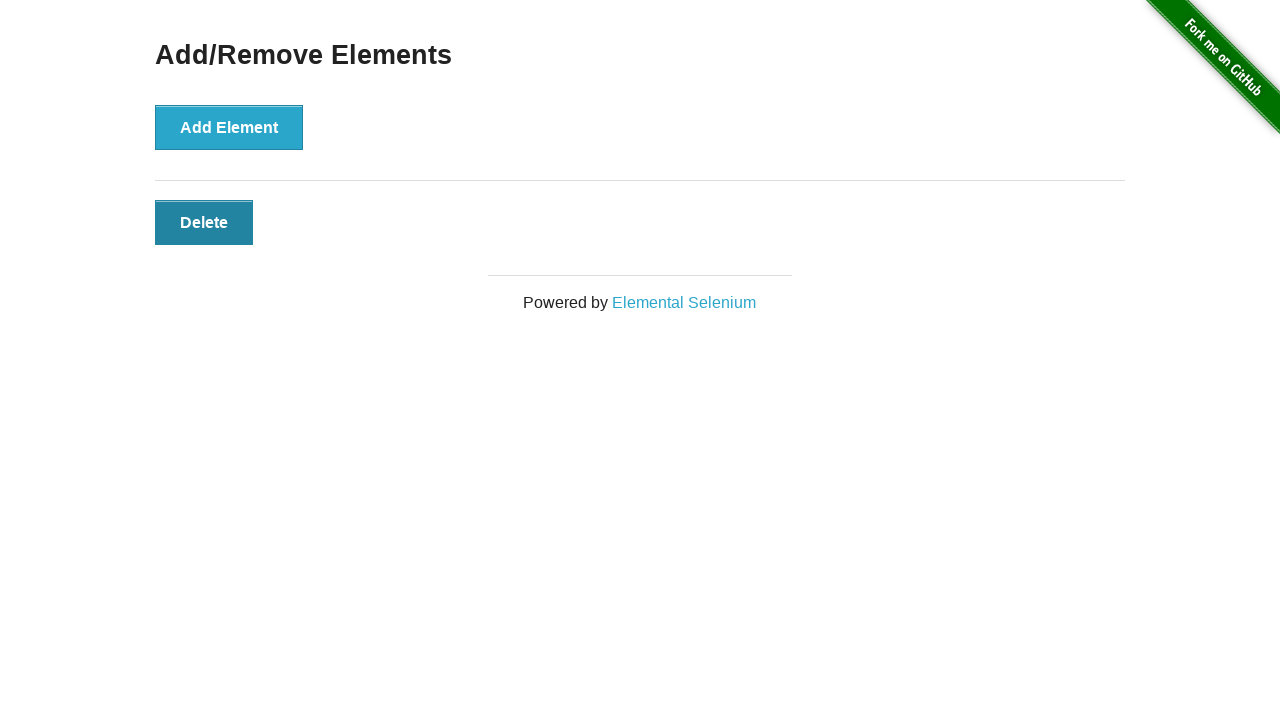

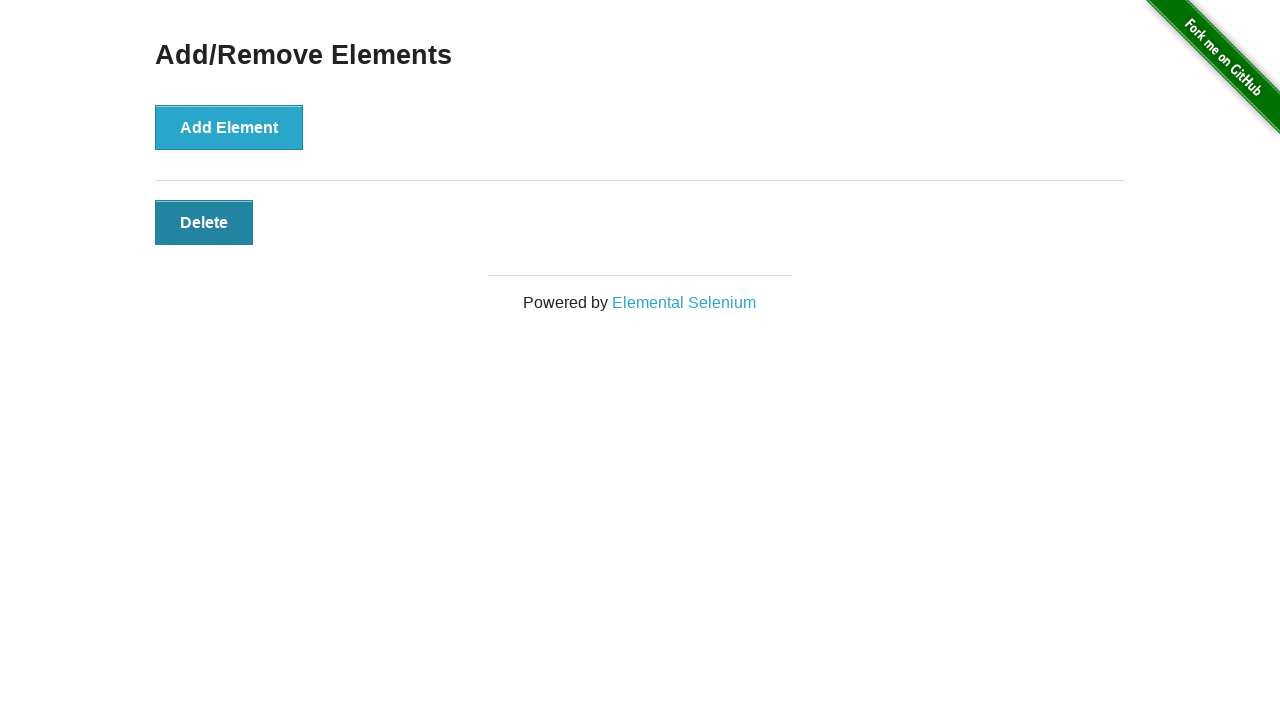